Tests dynamic dropdown for flight origin/destination selection, selects departure and arrival cities, picks a date, and verifies return date field behavior with one-way trip selection

Starting URL: https://rahulshettyacademy.com/dropdownsPractise/

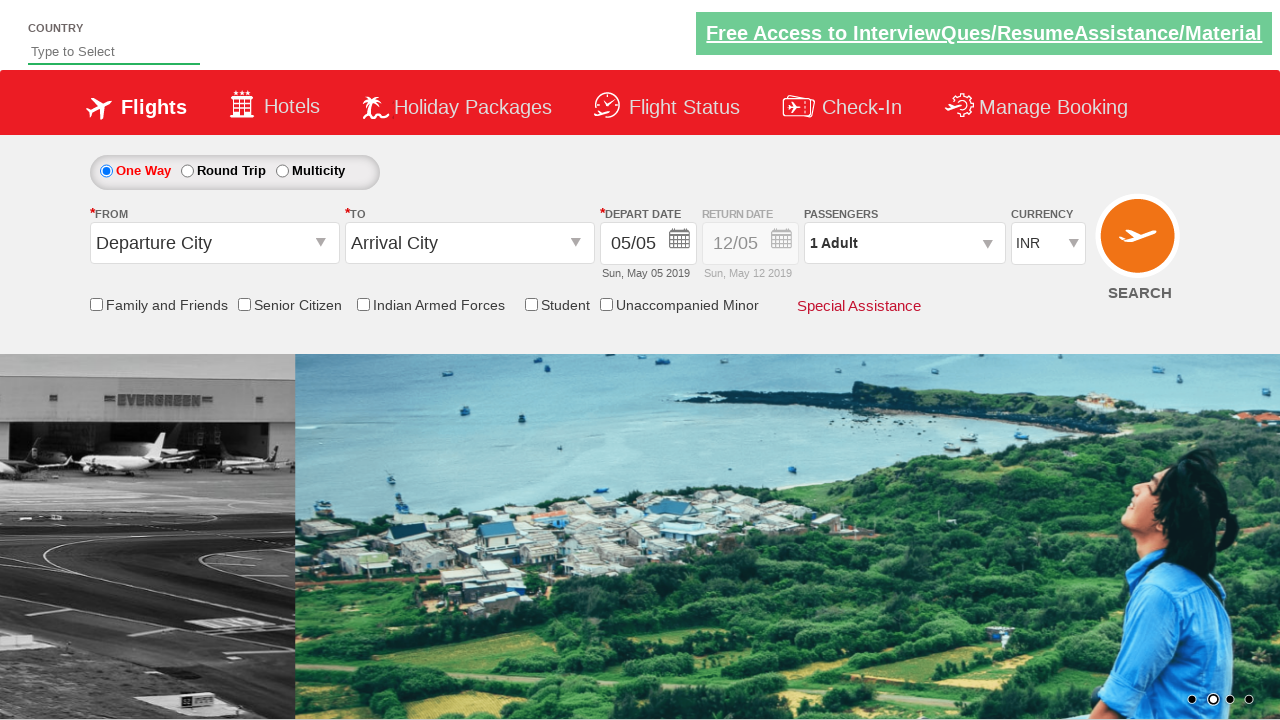

Clicked FROM field to open origin station dropdown at (214, 243) on xpath=//div[@class = 'left'][label[normalize-space() = 'FROM']]/following-siblin
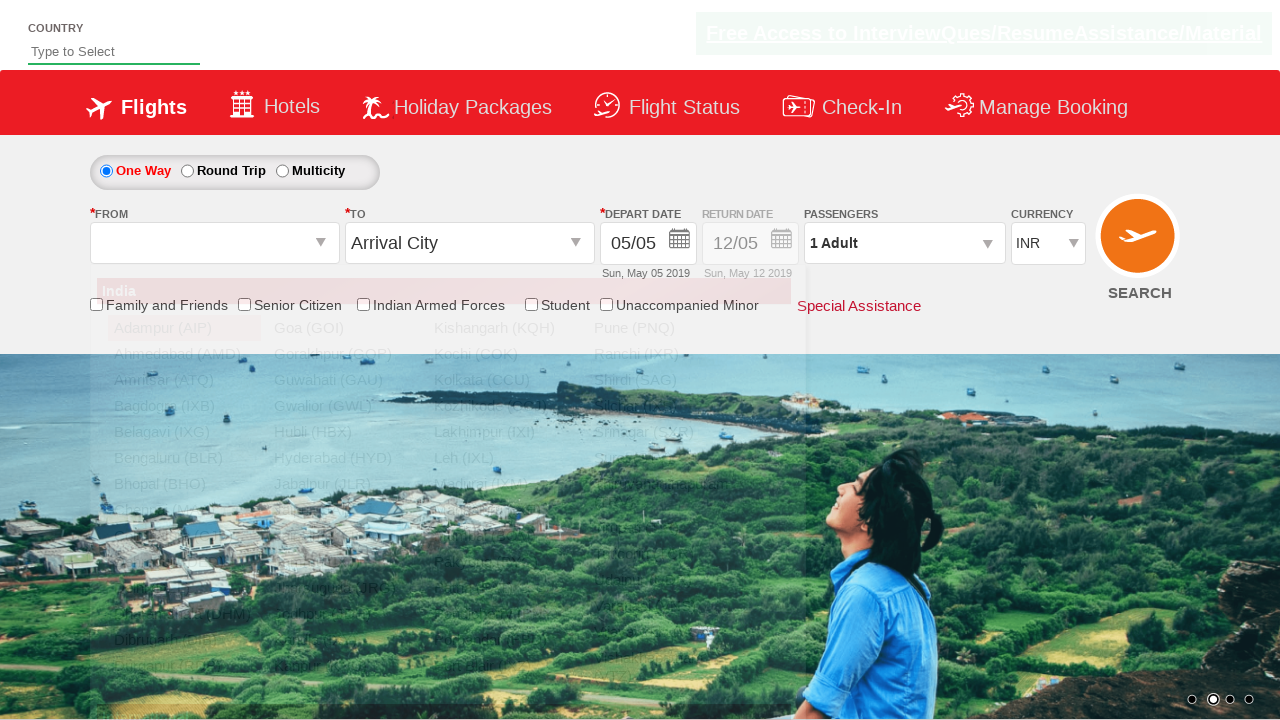

Selected Delhi as origin city at (184, 588) on div.left1 a[text*='DEL']
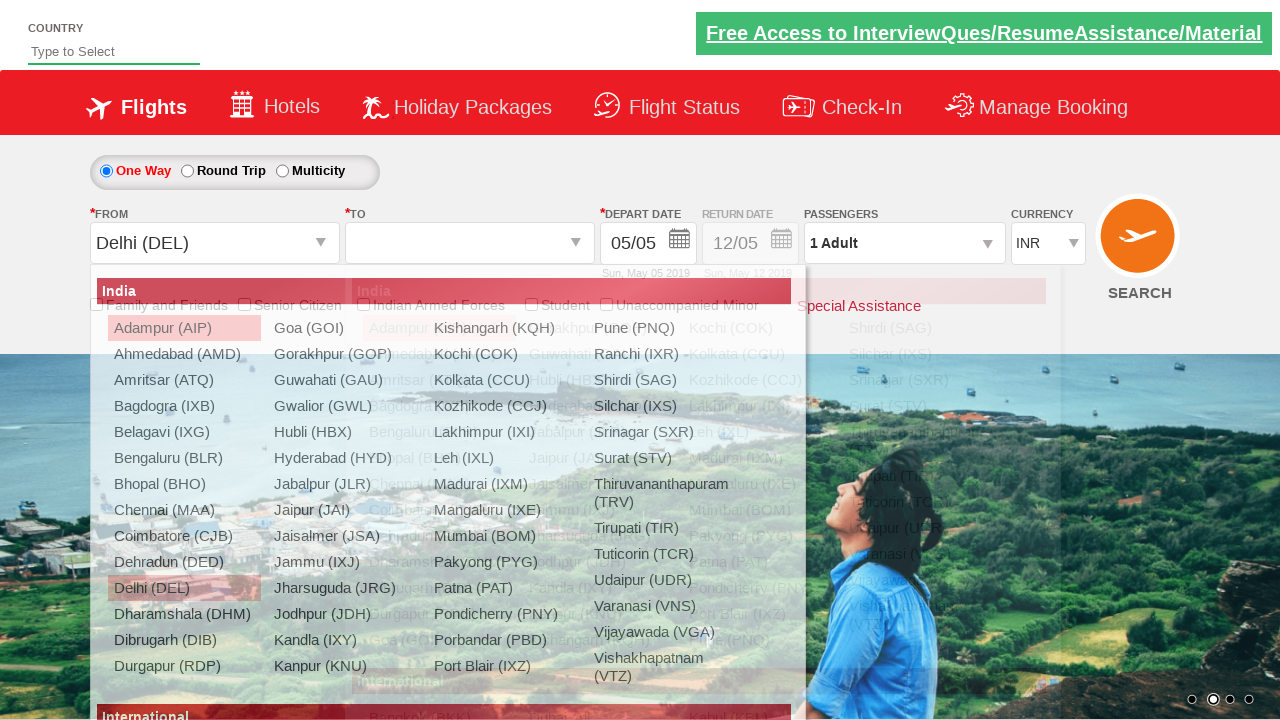

Selected Kolkata as destination city at (759, 354) on div.right1 a[text*='CCU']
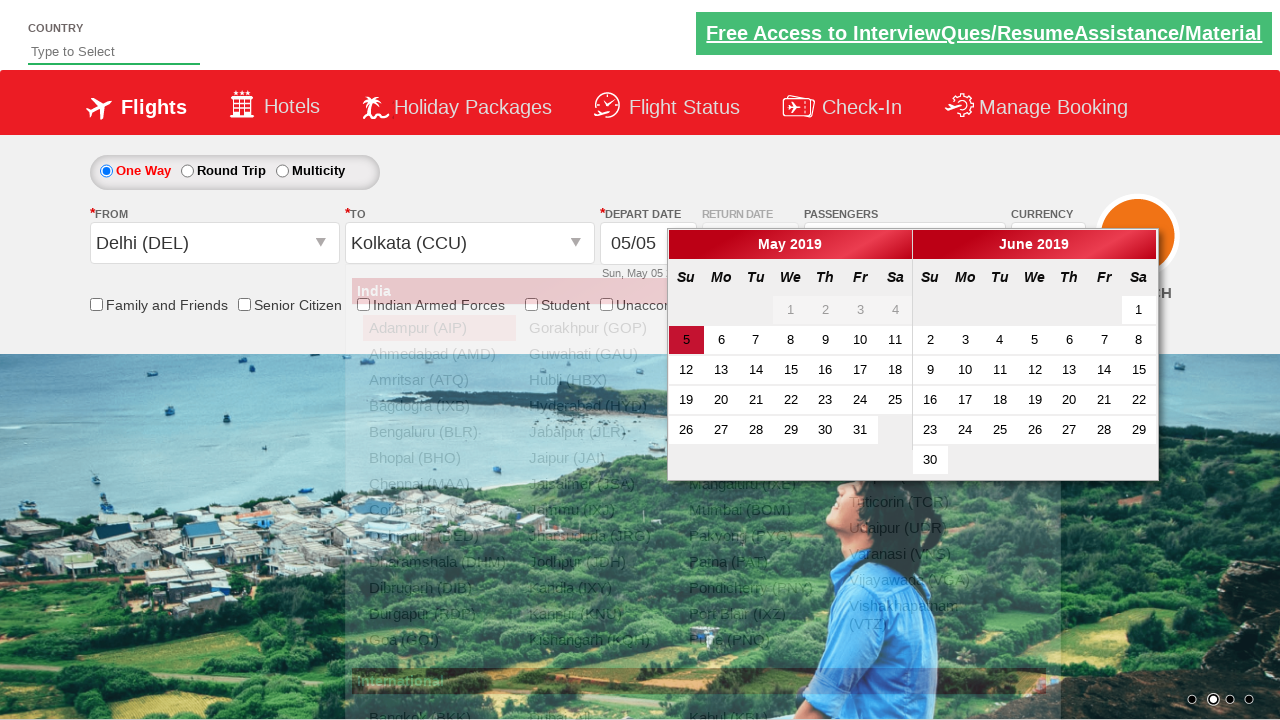

Selected departure date from calendar at (686, 340) on a[class*='ui-state-active']
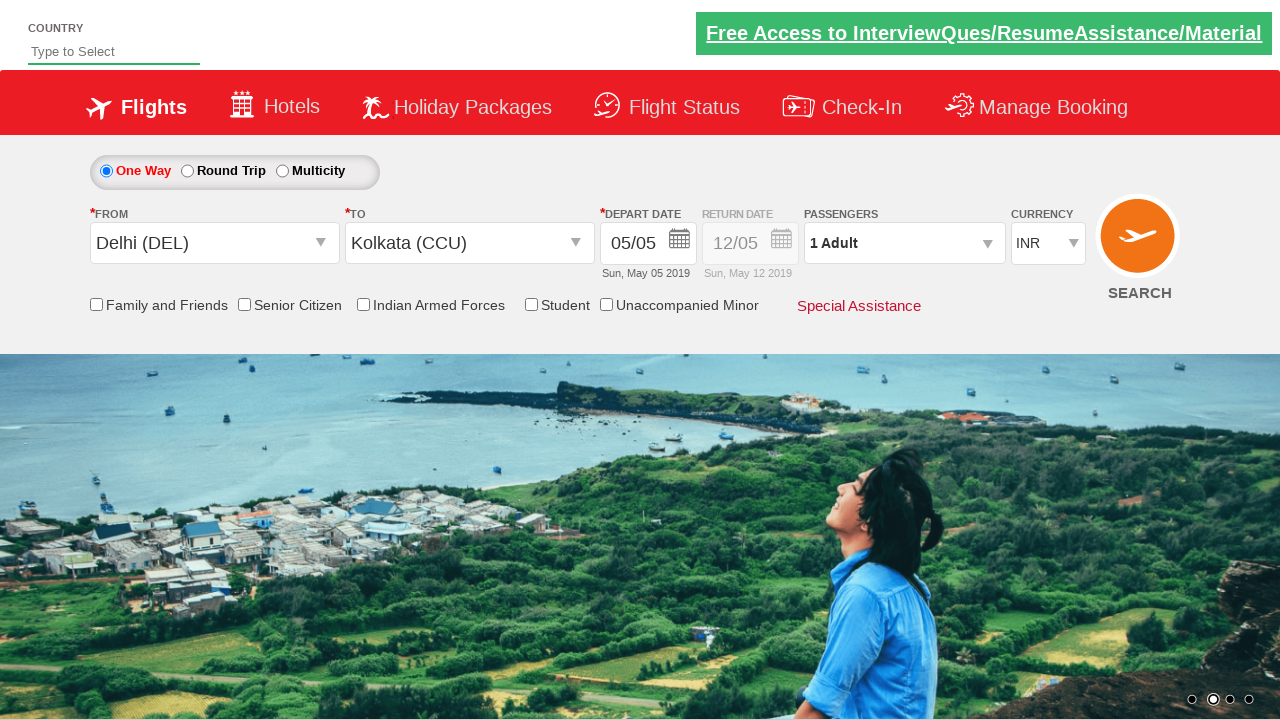

Selected one-way trip option at (187, 171) on input[id$='Trip_1']
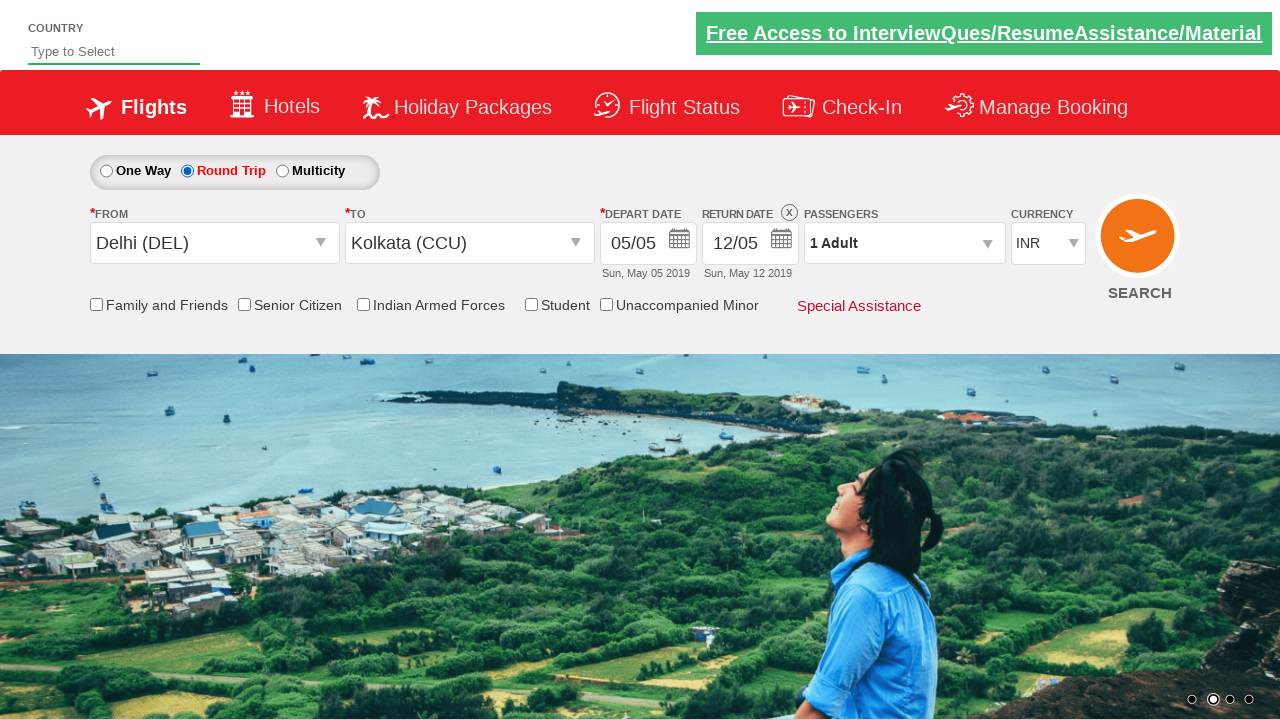

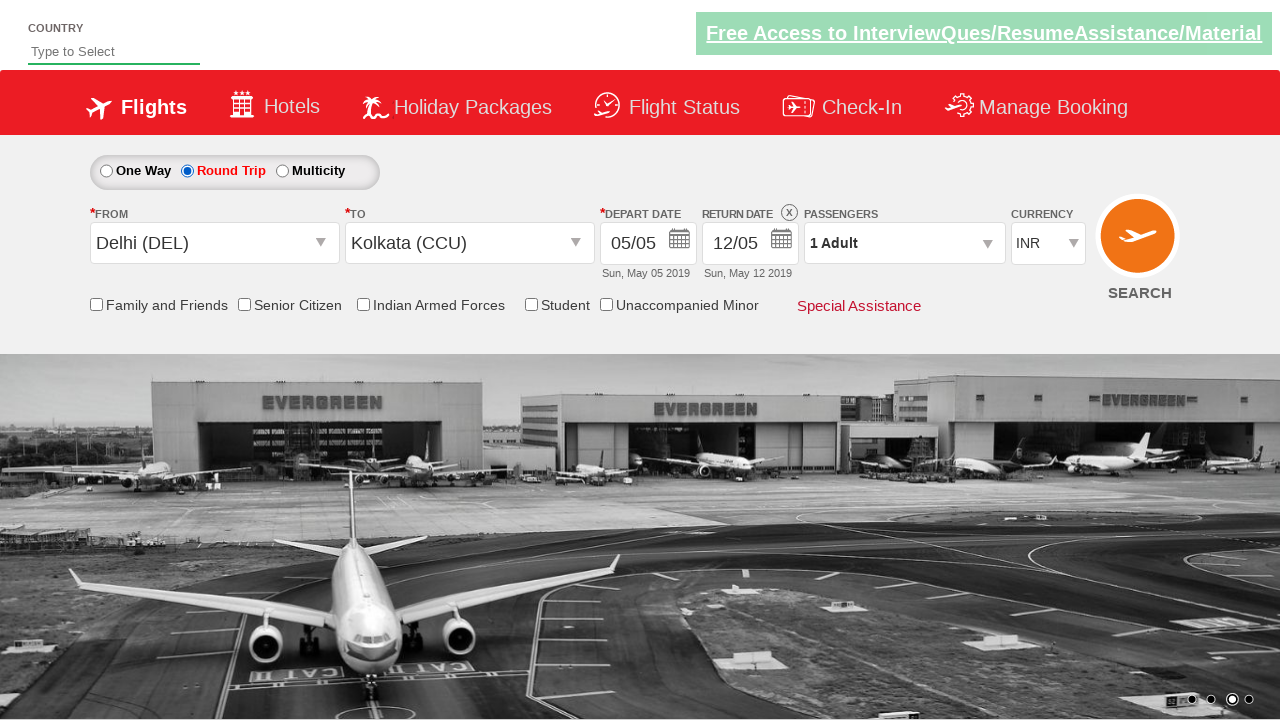